Tests scooter order form submission by filling personal details (name, surname, address, metro station, phone), then selecting rental date, period, and scooter color, and verifying the order confirmation modal appears.

Starting URL: https://qa-scooter.praktikum-services.ru/

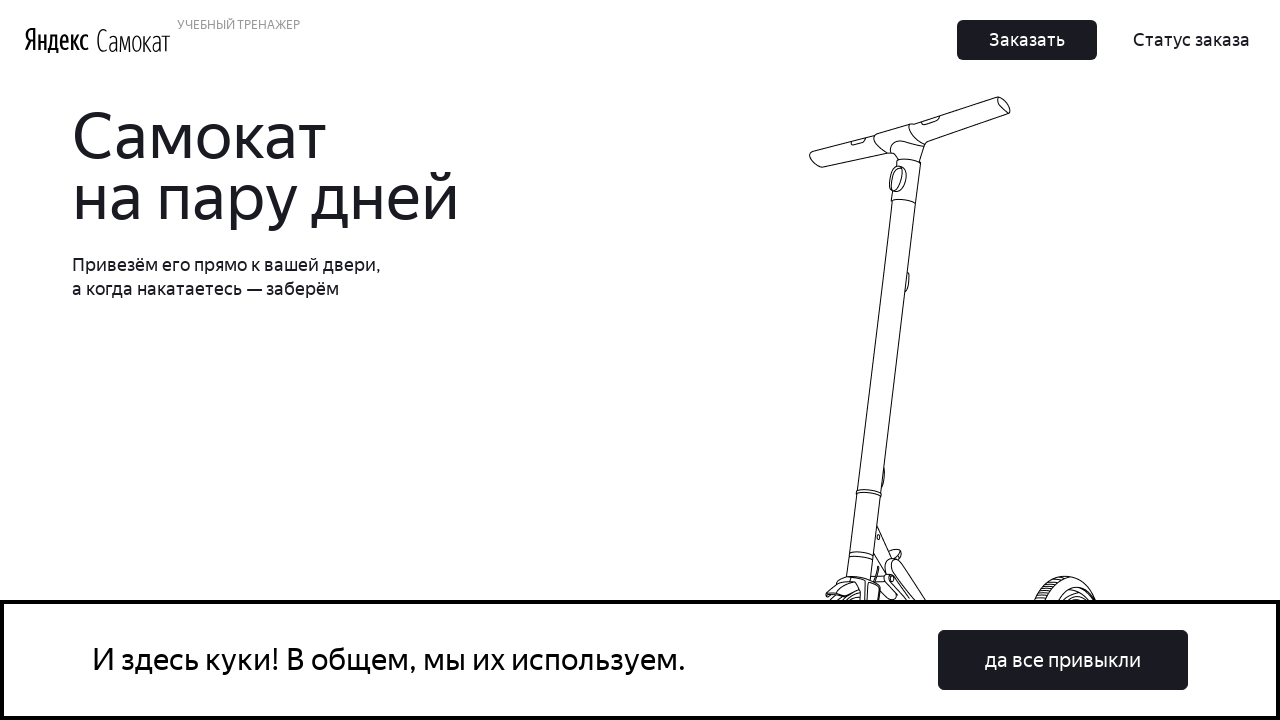

Clicked the upper order button on main page at (1027, 40) on button:has-text('Заказать'):visible >> nth=0
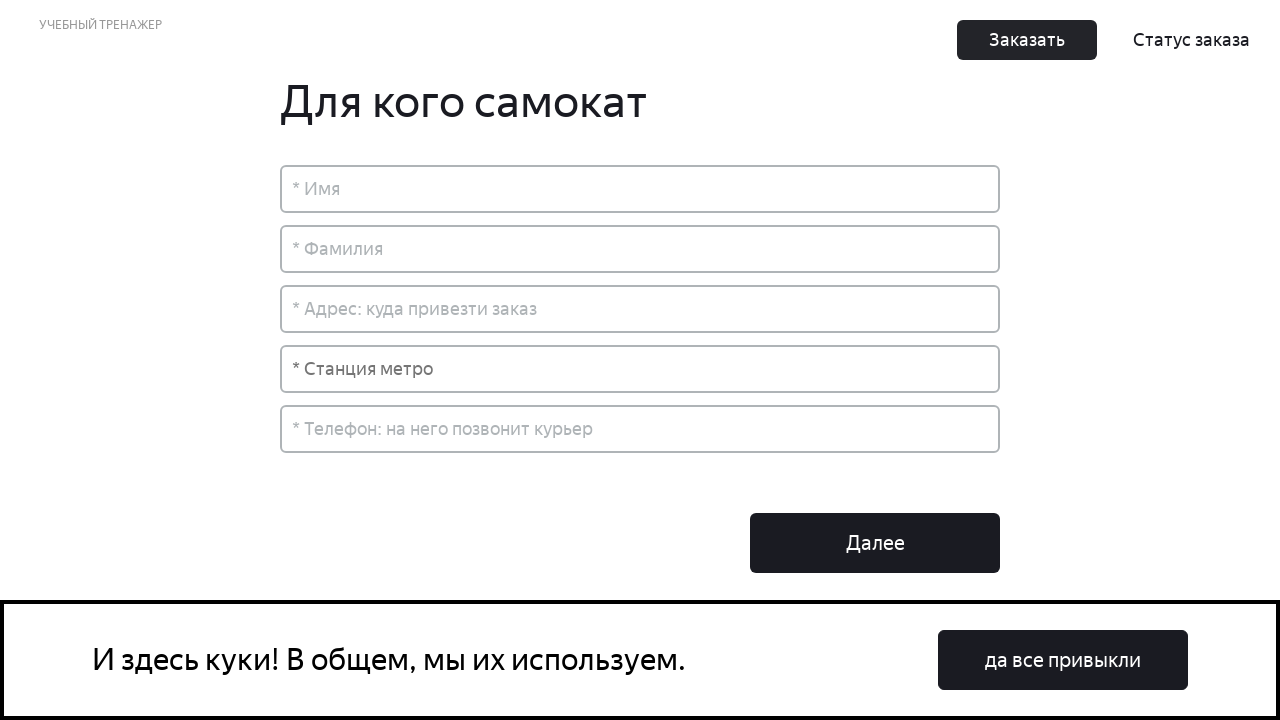

Filled name field with 'Алеша' on input[placeholder*='Имя']
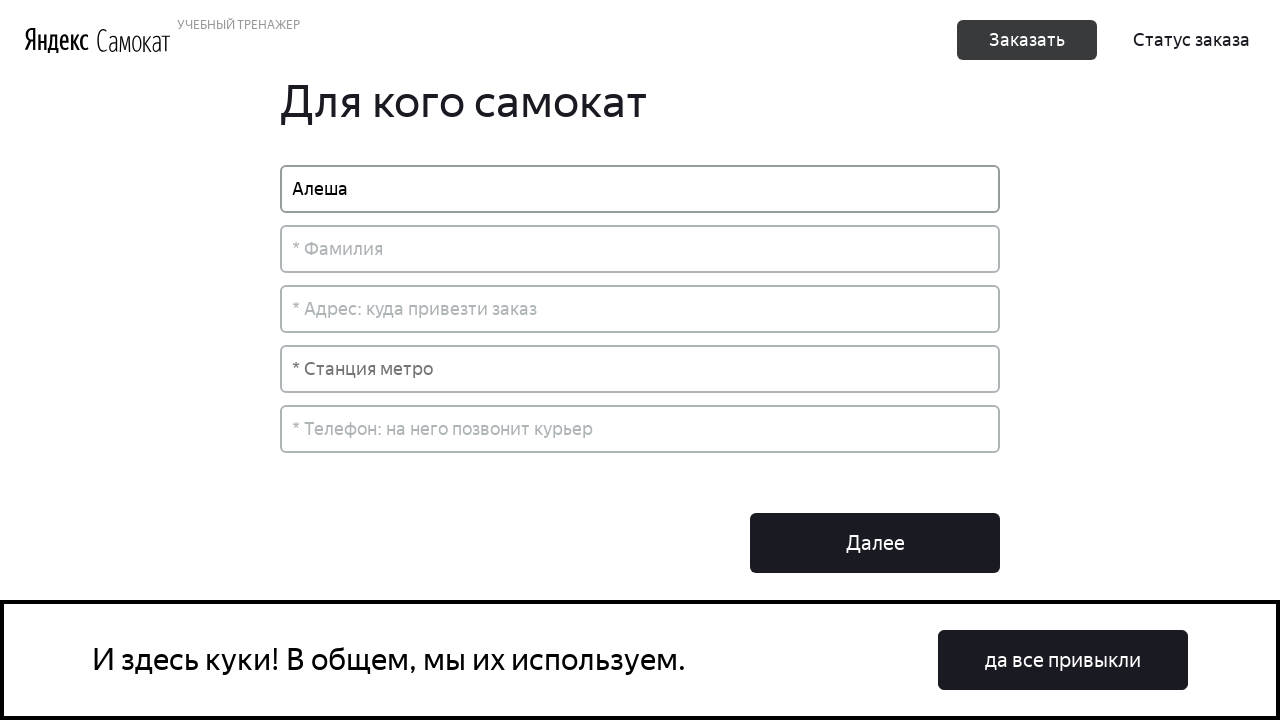

Filled surname field with 'Паввло' on input[placeholder*='Фамилия']
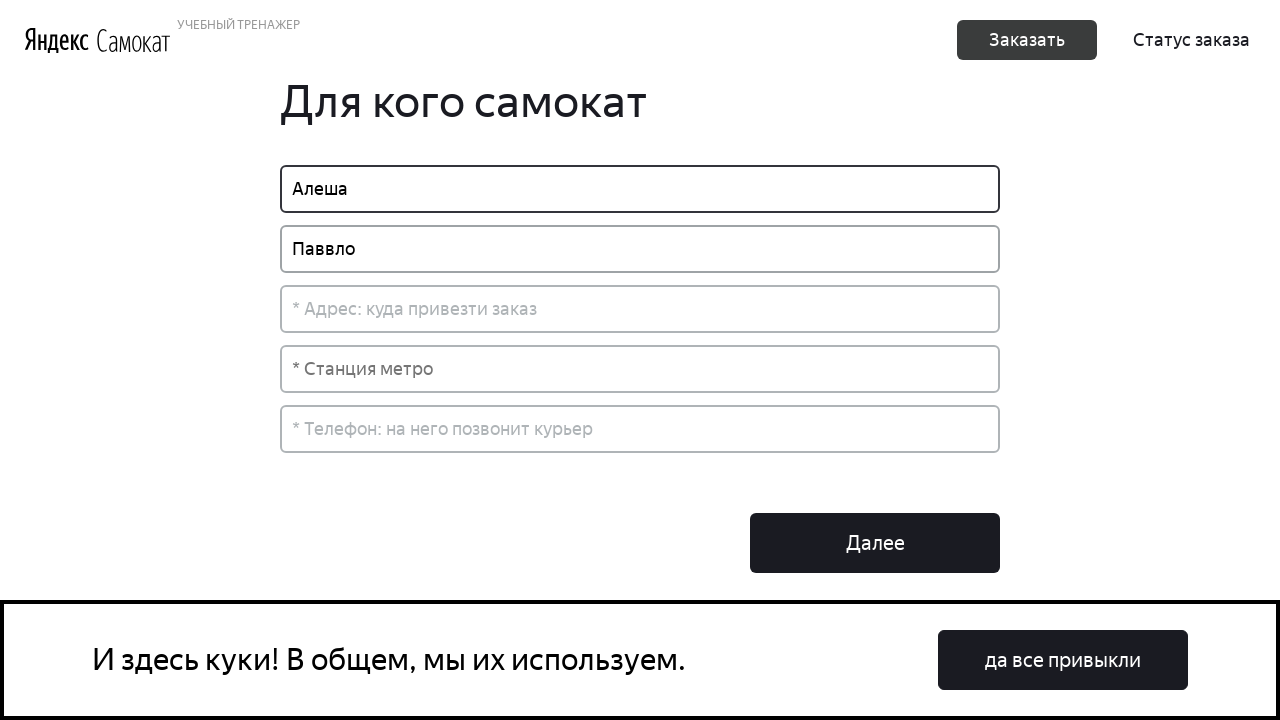

Filled address field with 'Москва' on input[placeholder*='Адрес']
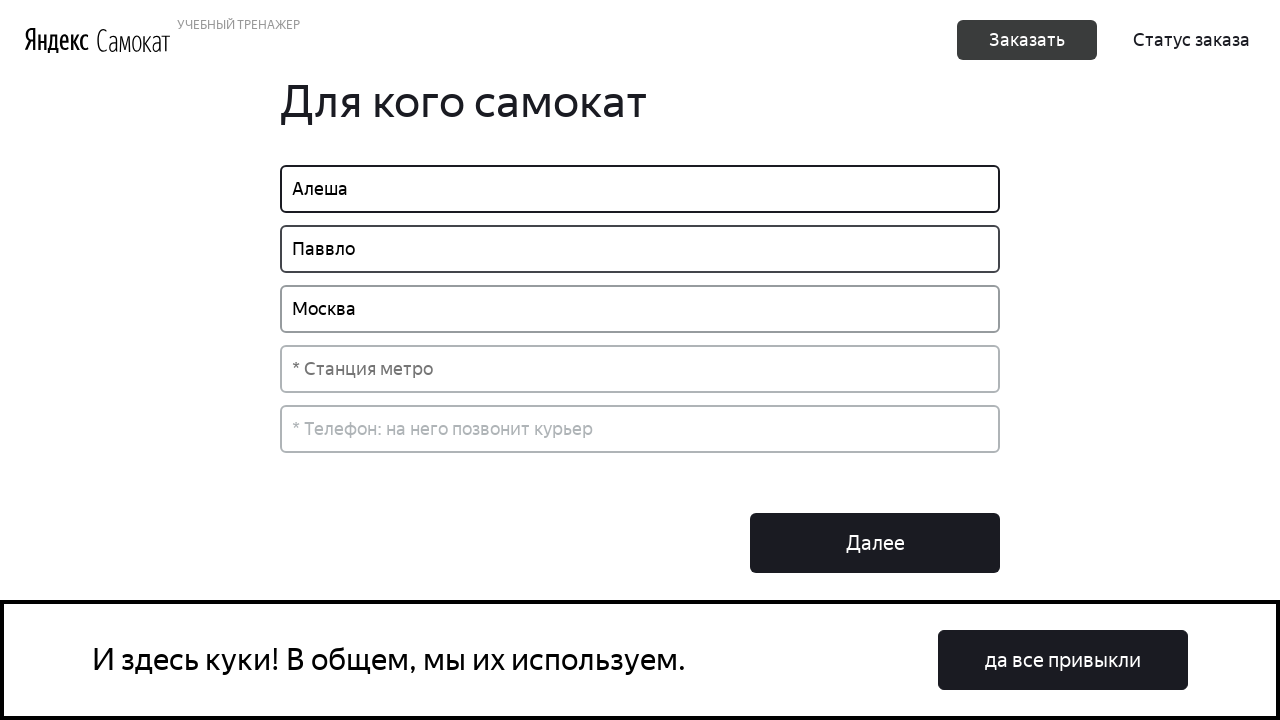

Clicked metro station input field at (640, 369) on input[placeholder*='Станция метро']
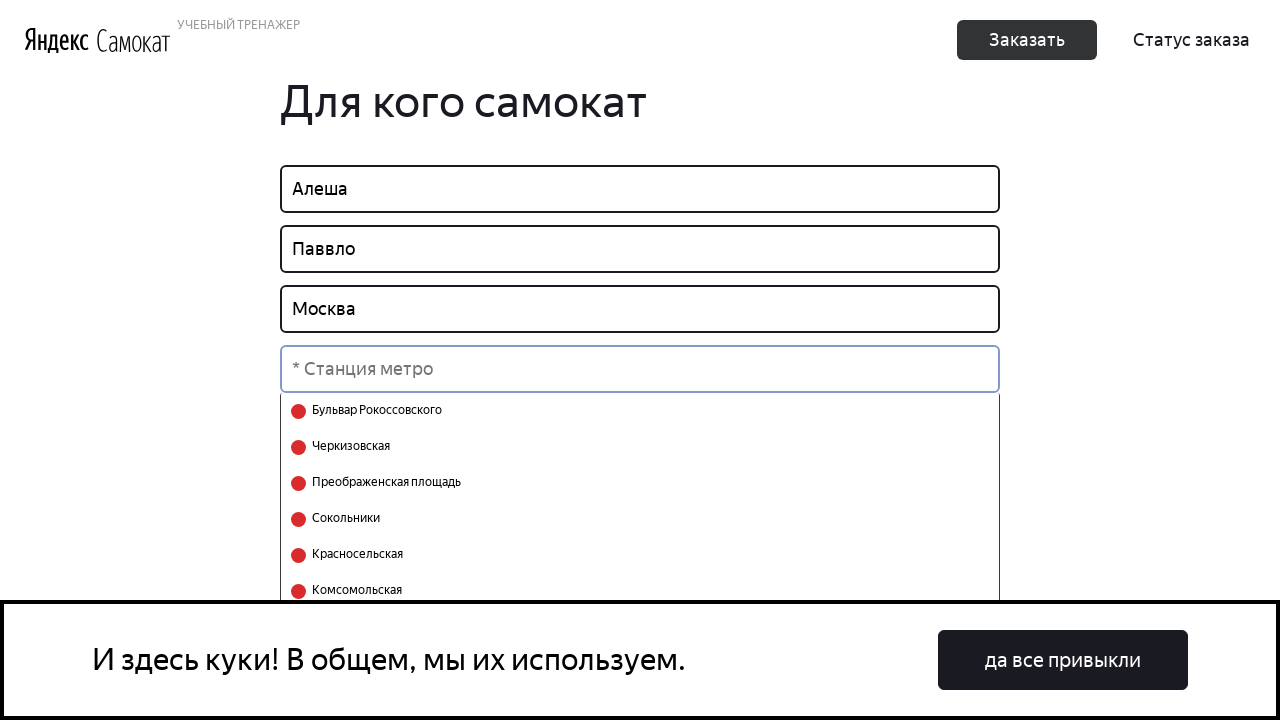

Selected 'Сокольники' metro station at (343, 519) on text=Сокольники
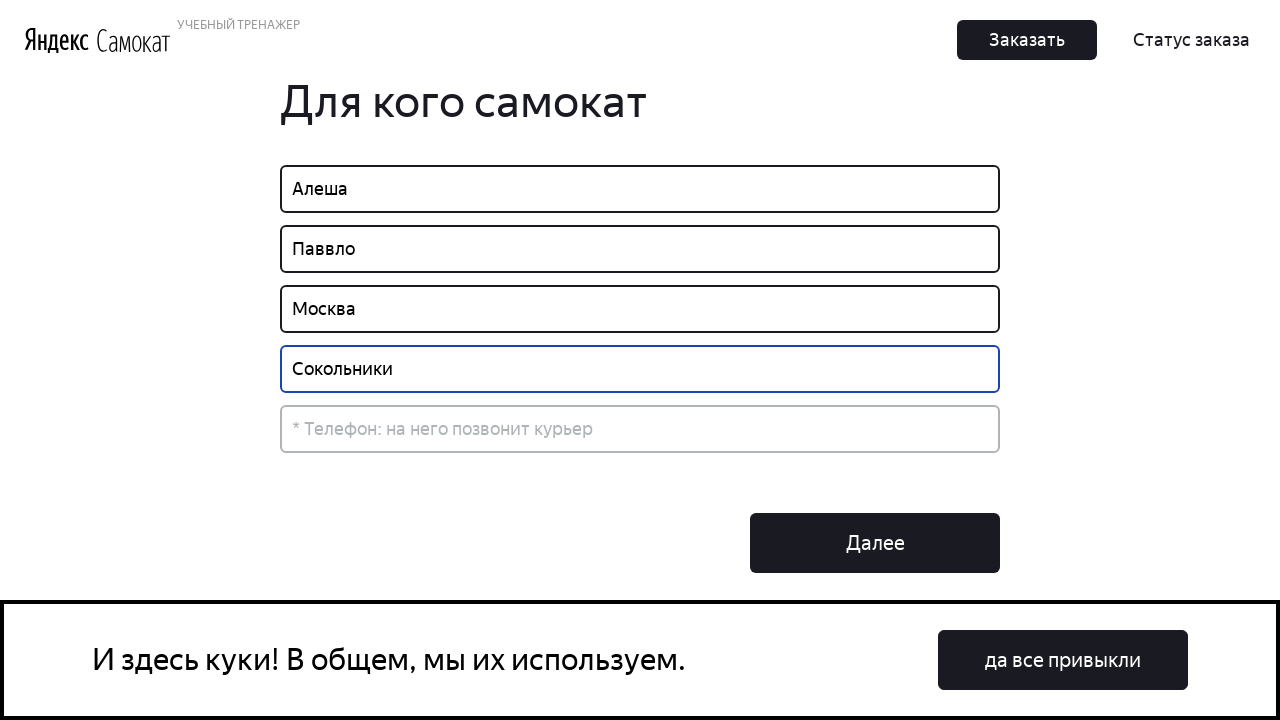

Filled phone number field with '954578455456' on input[placeholder*='Телефон']
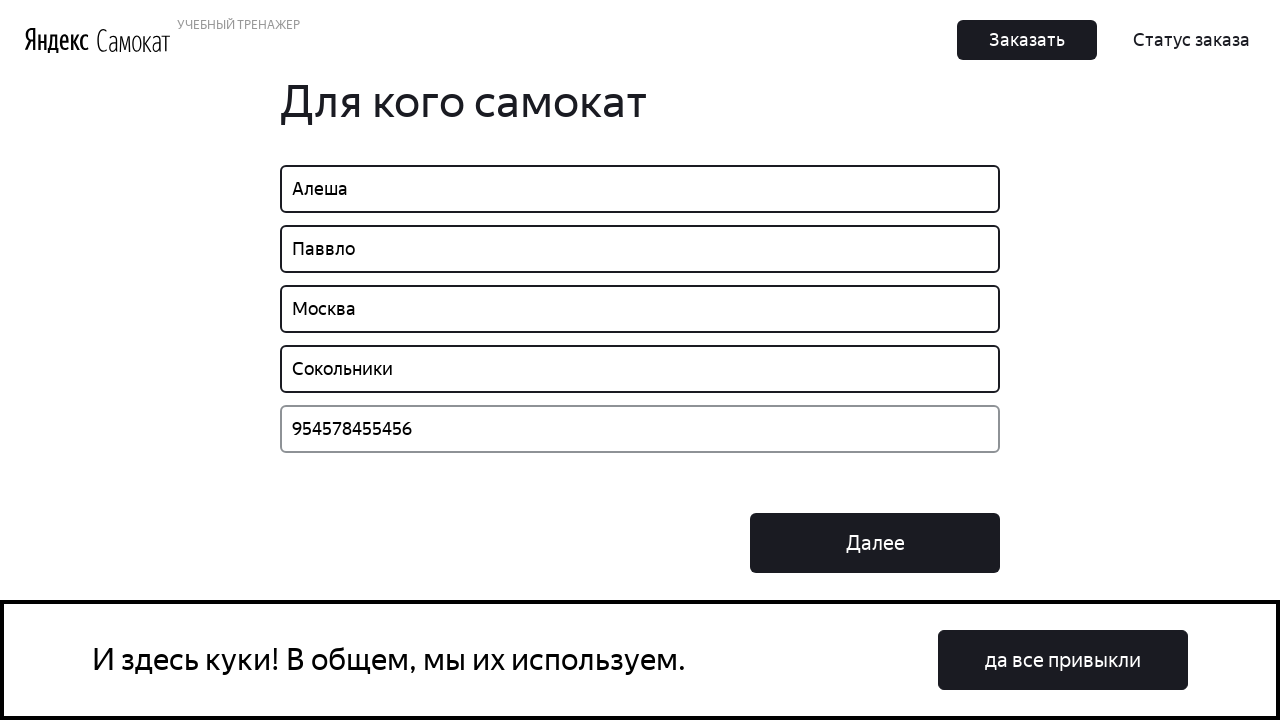

Clicked 'Далее' button to proceed to second form at (875, 543) on button:has-text('Далее')
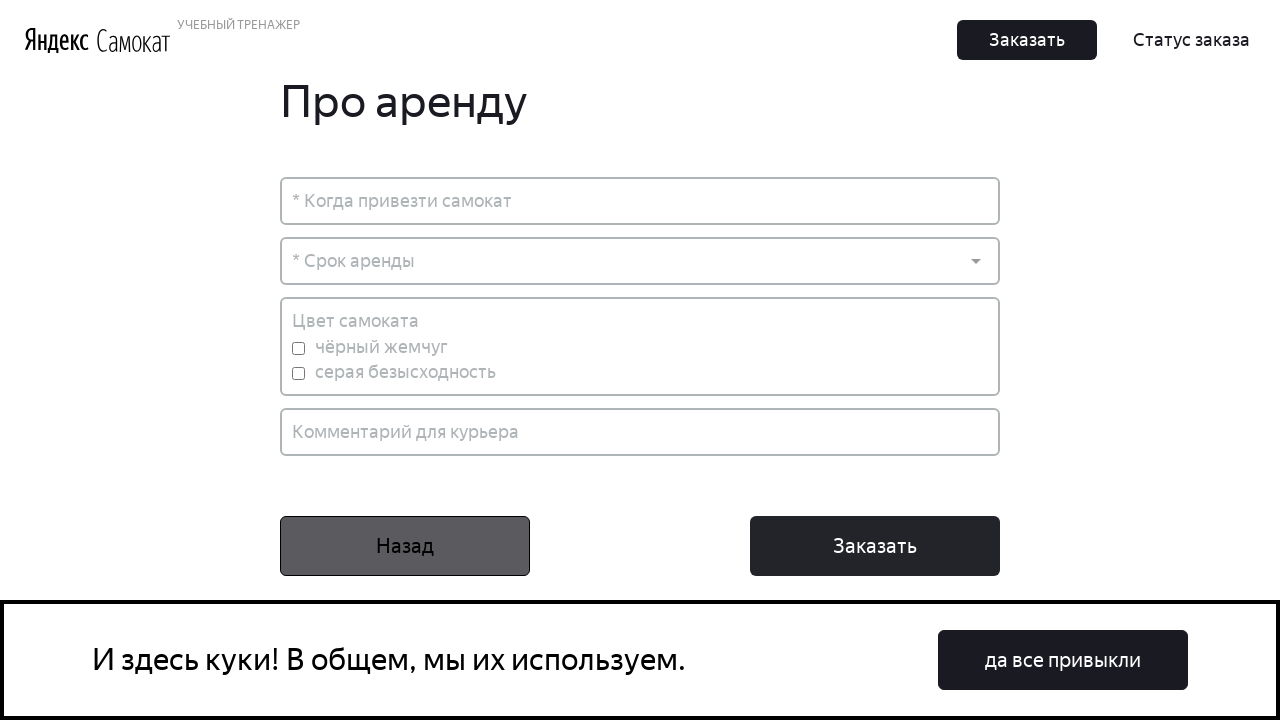

Filled delivery date field with '02.10.2022' on input[placeholder*='Когда']
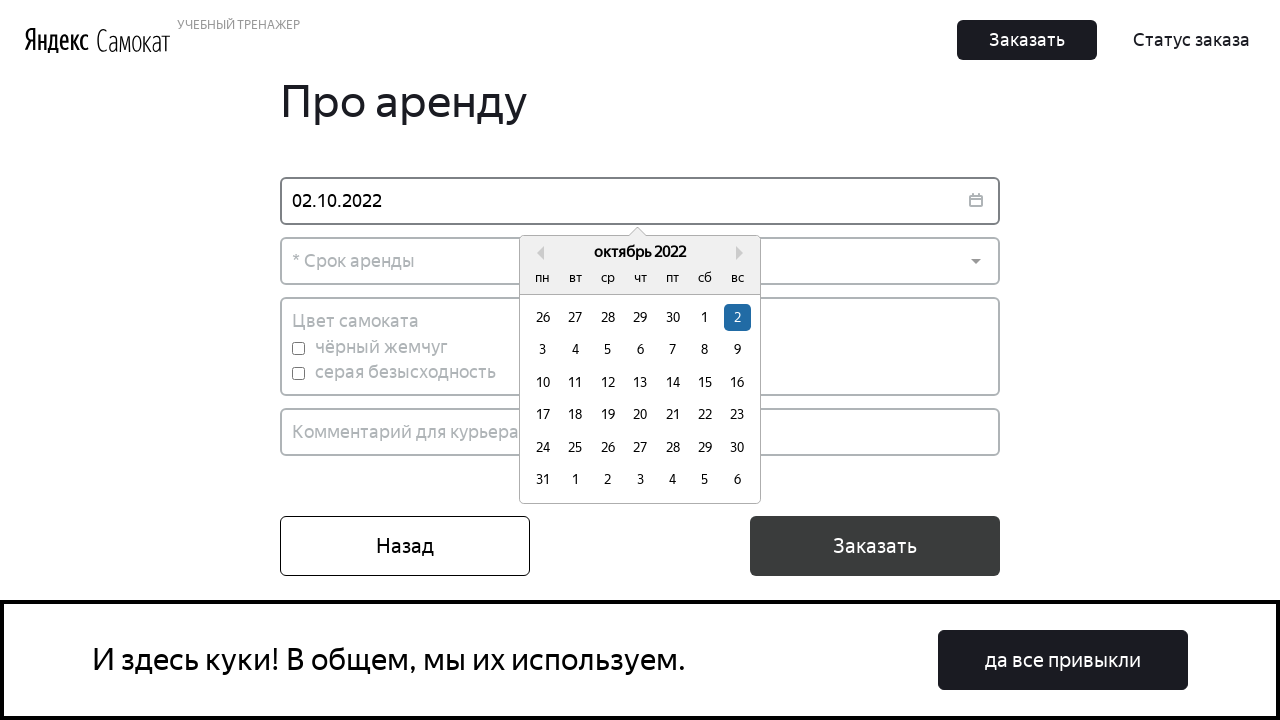

Pressed Enter to confirm delivery date on input[placeholder*='Когда']
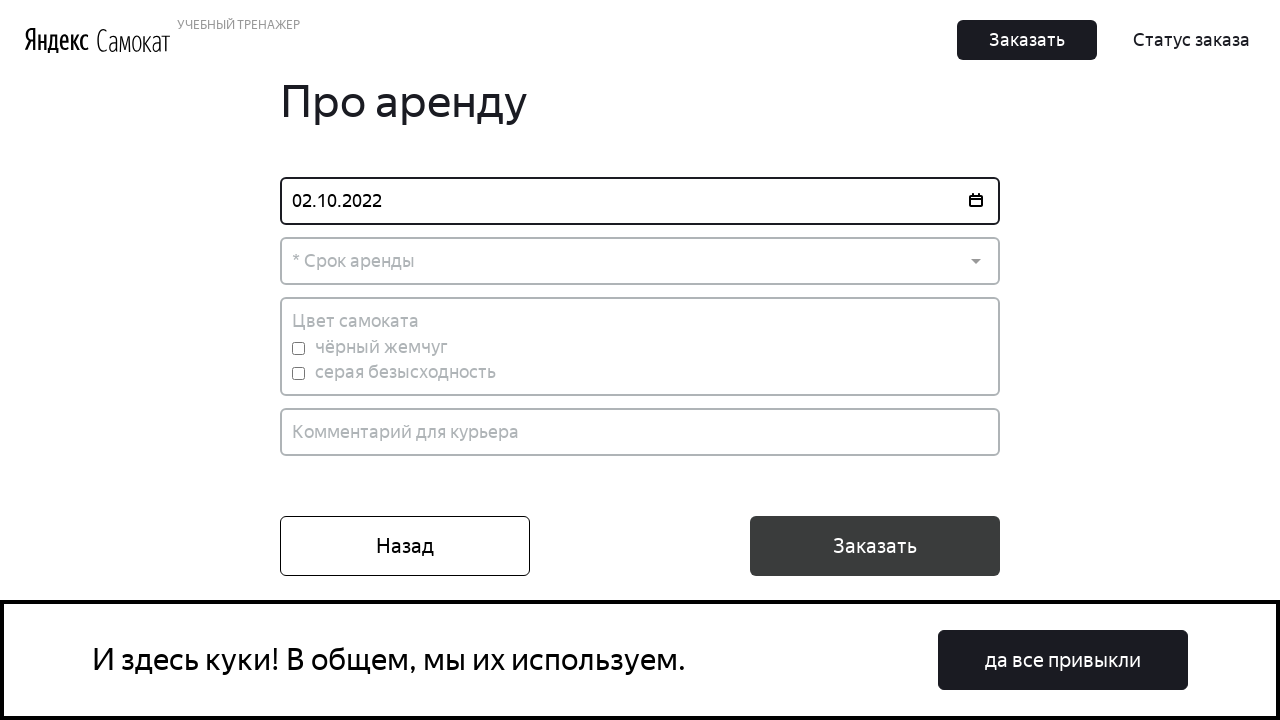

Clicked rental period dropdown at (640, 261) on div.Dropdown-control
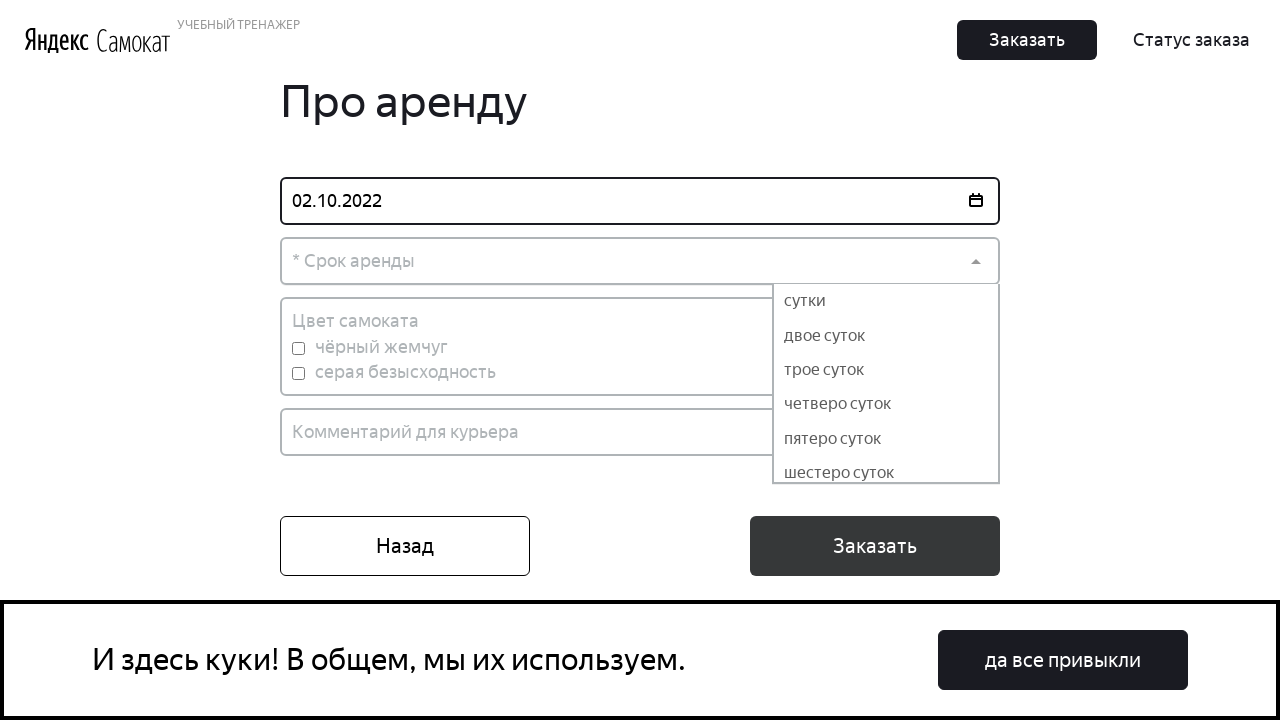

Selected first rental period option at (886, 301) on div.Dropdown-option >> nth=0
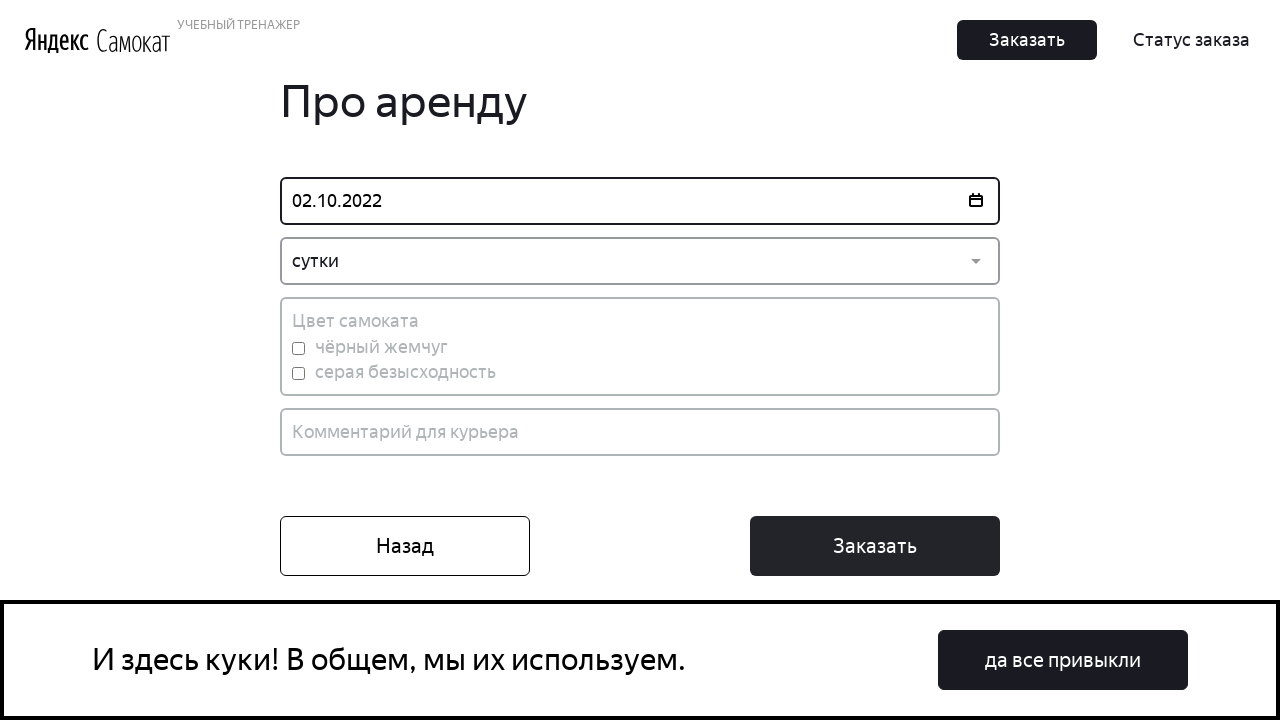

Selected black scooter color at (298, 348) on input[id='black']
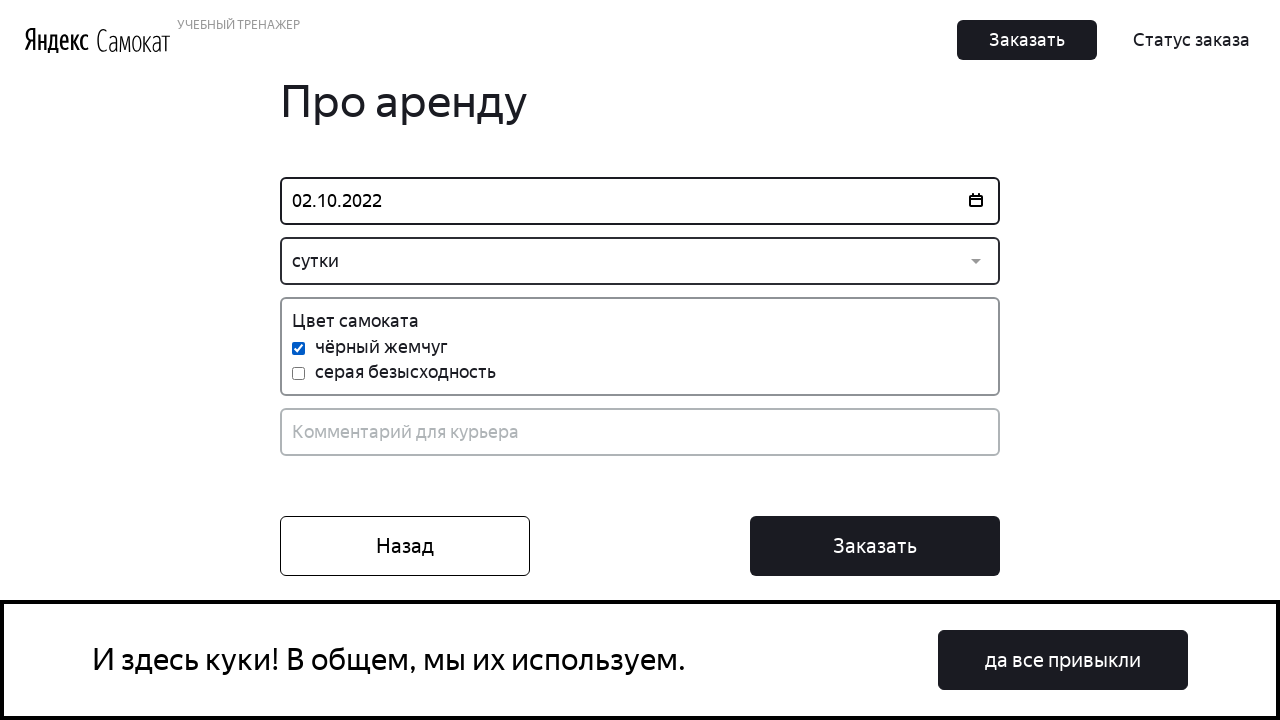

Clicked the order submit button at (875, 546) on button:has-text('Заказать'):visible >> nth=1
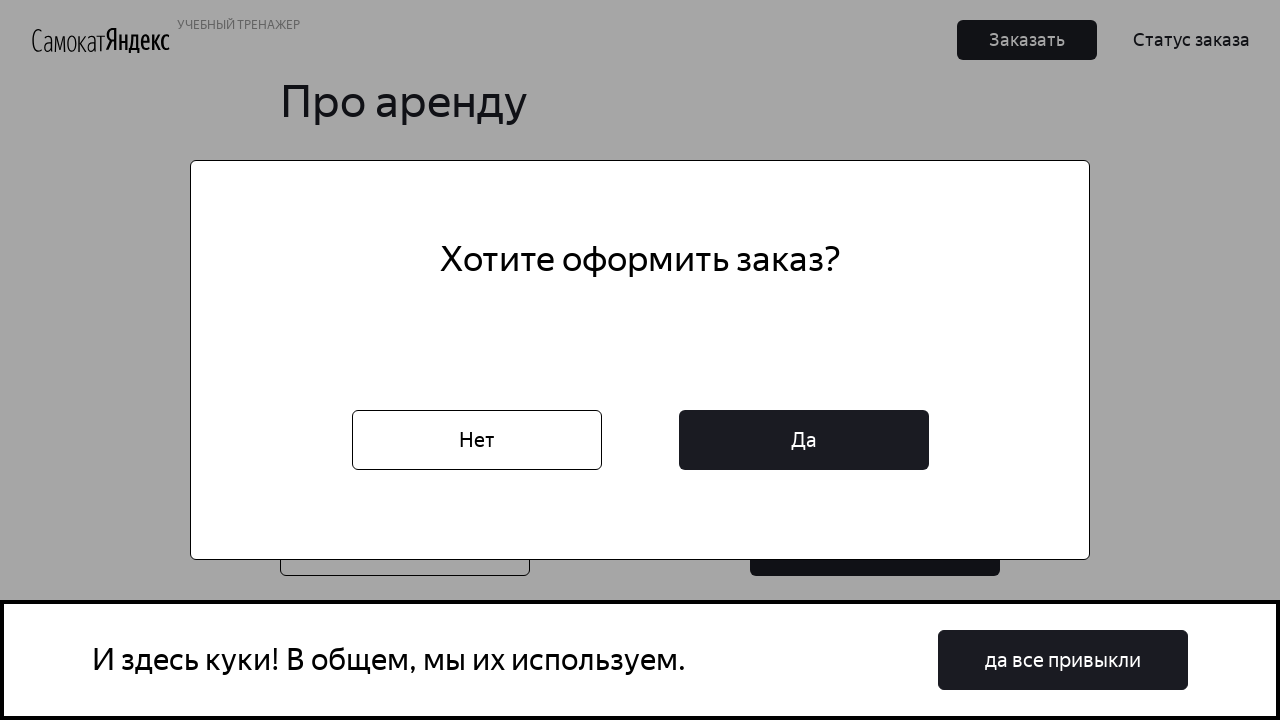

Clicked confirmation button 'Да' at (804, 440) on button:has-text('Да')
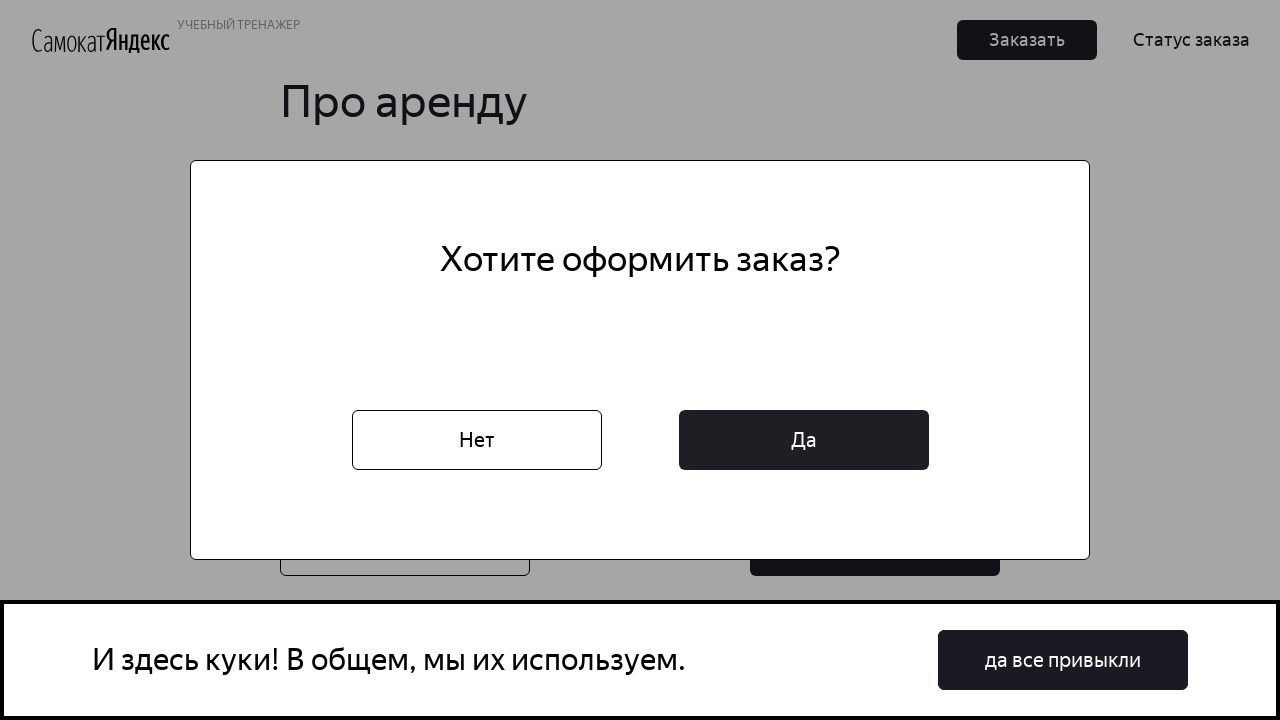

Order confirmation modal appeared
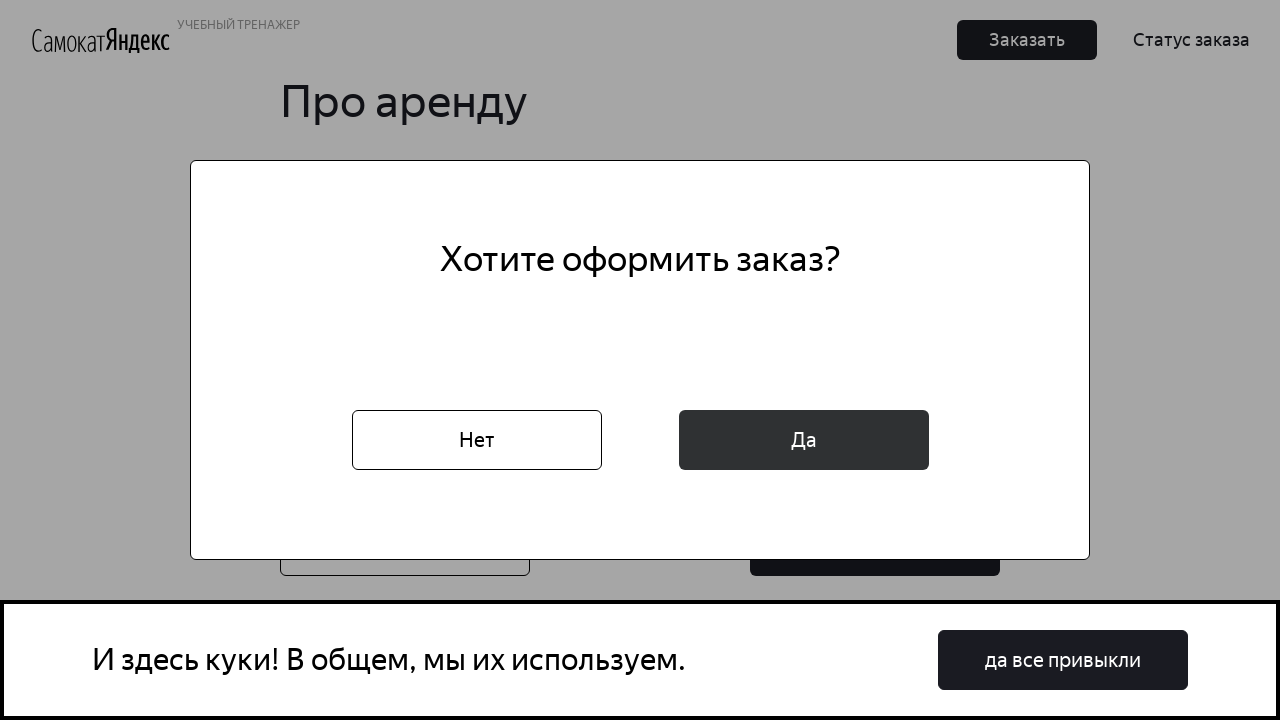

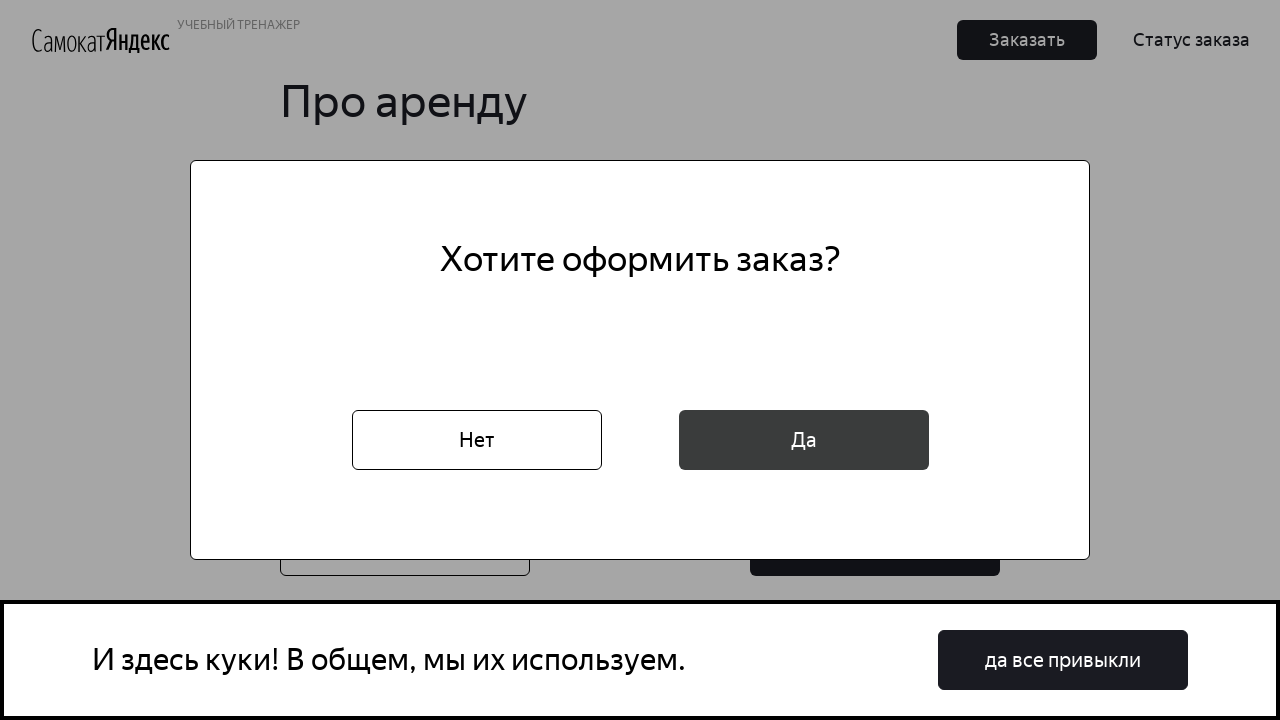